Tests Challenging DOM by clicking a button and iterating through table rows

Starting URL: http://the-internet.herokuapp.com

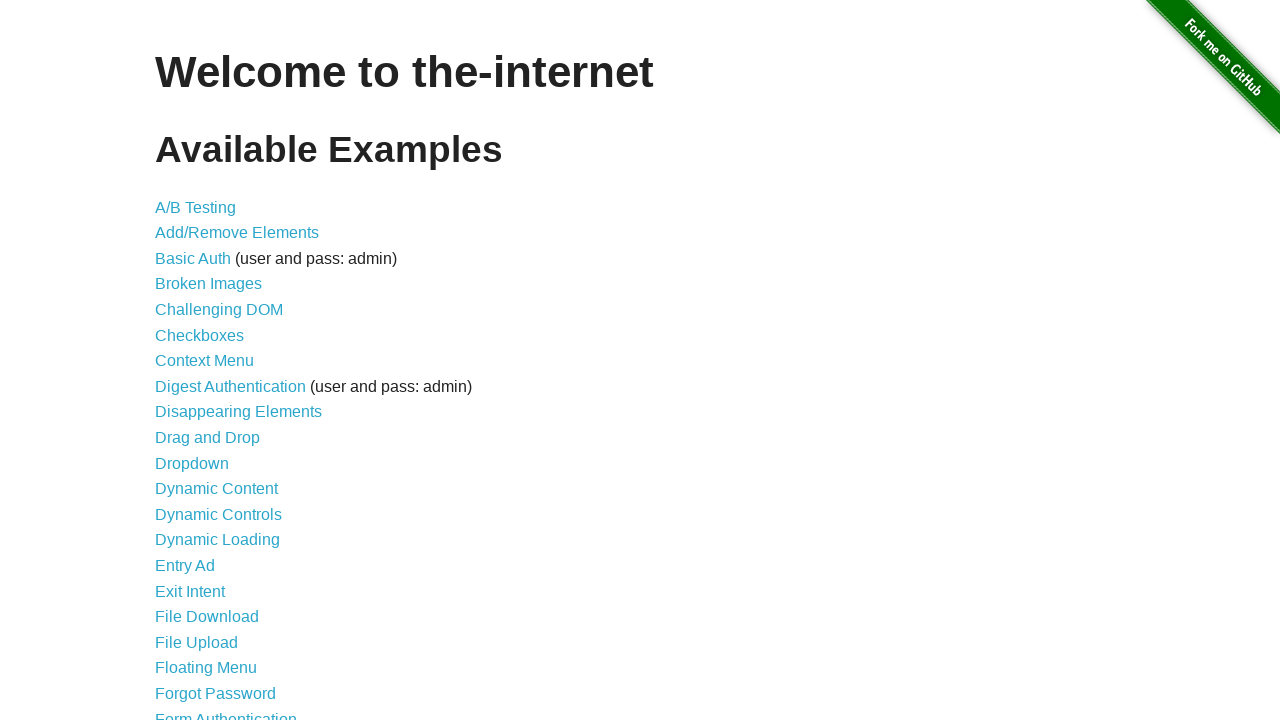

Clicked on Challenging DOM link at (219, 310) on a[href='/challenging_dom']
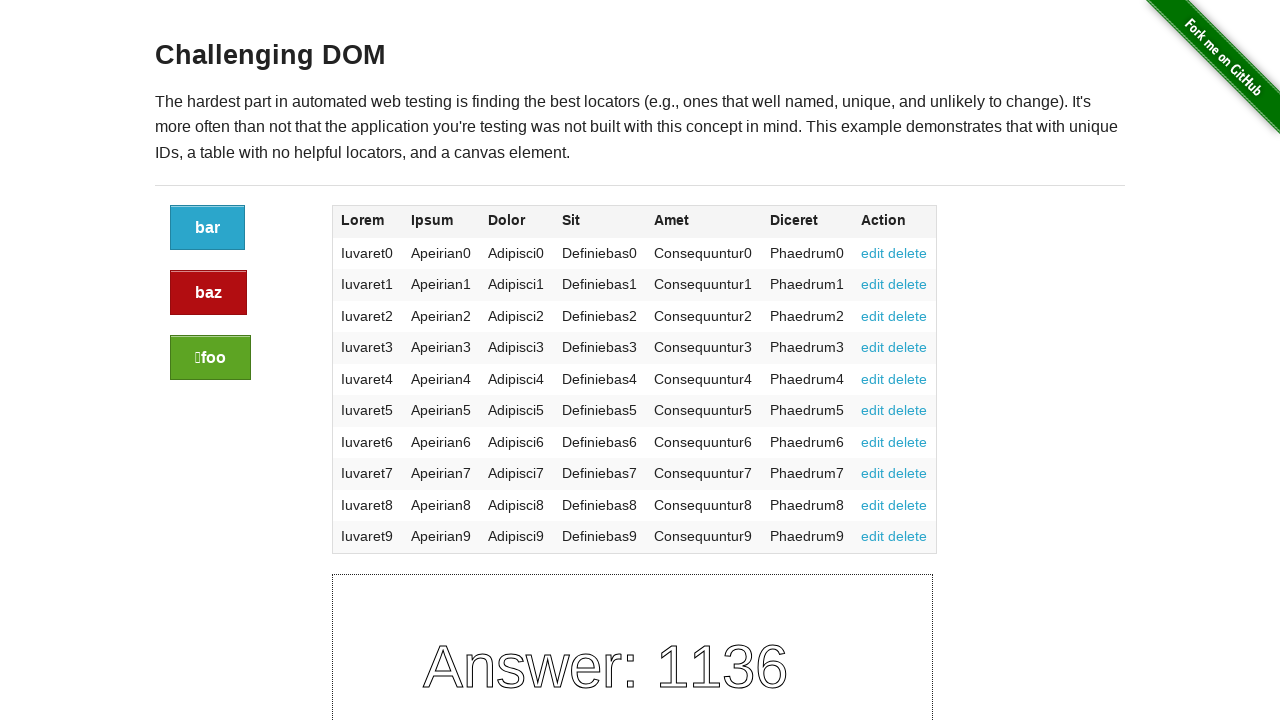

Located all button elements
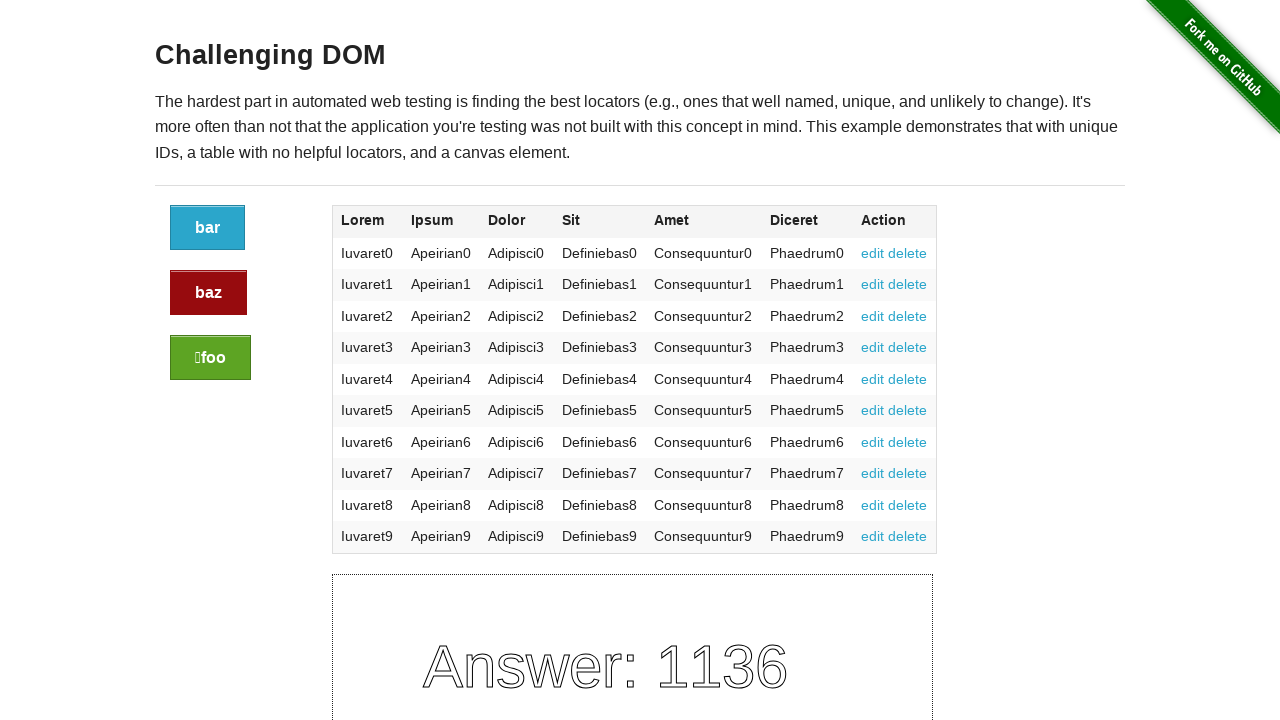

Clicked button containing 'foo' text at (210, 358) on a.button >> nth=2
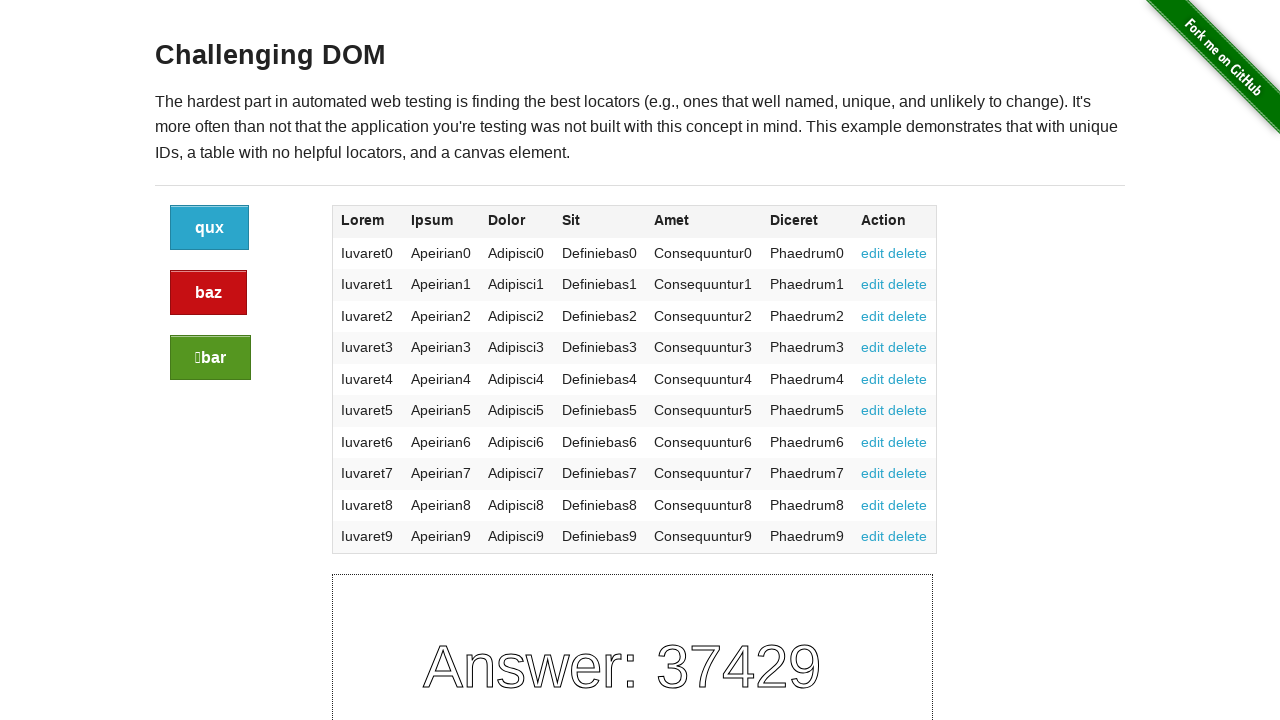

Located all table rows
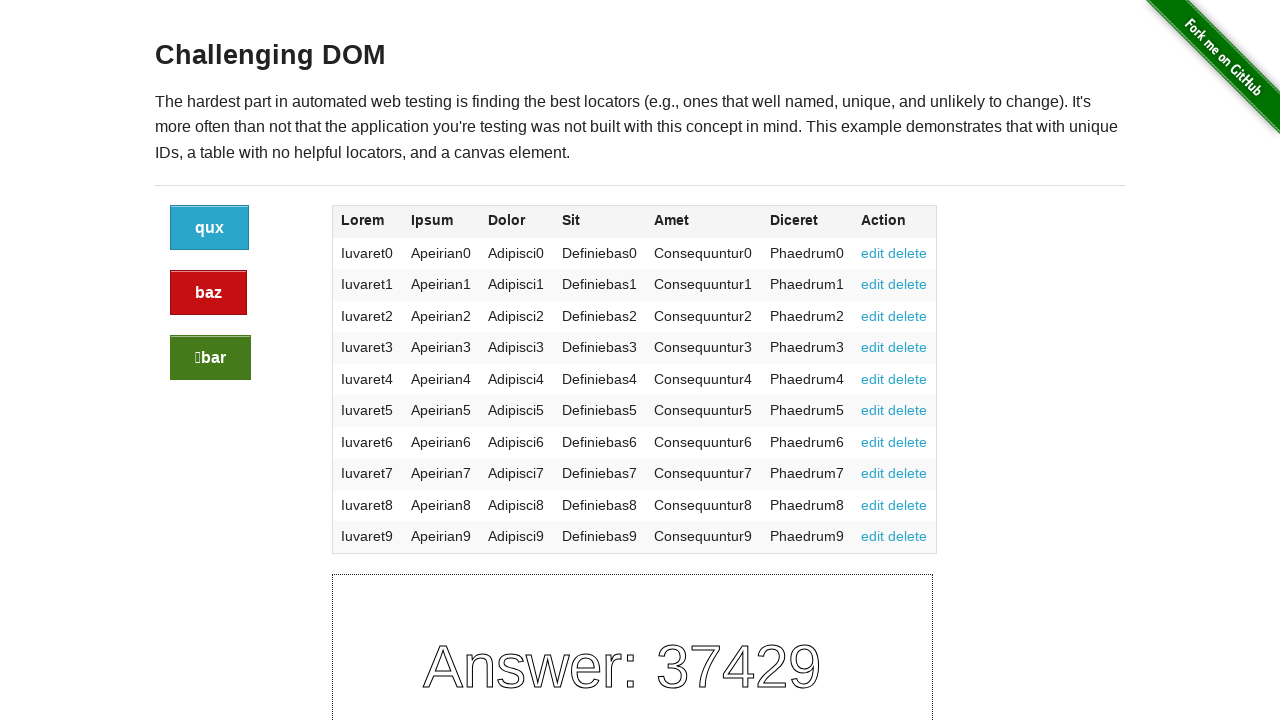

Retrieved content from table row 1
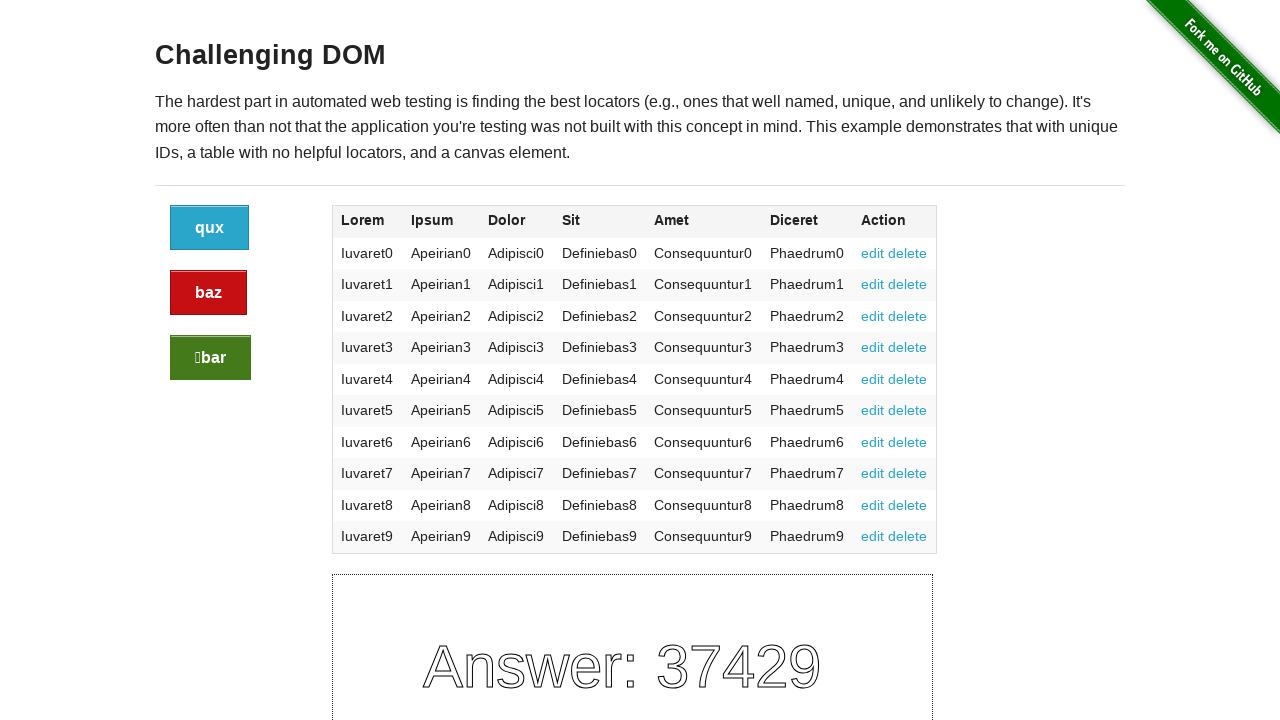

Retrieved content from table row 2
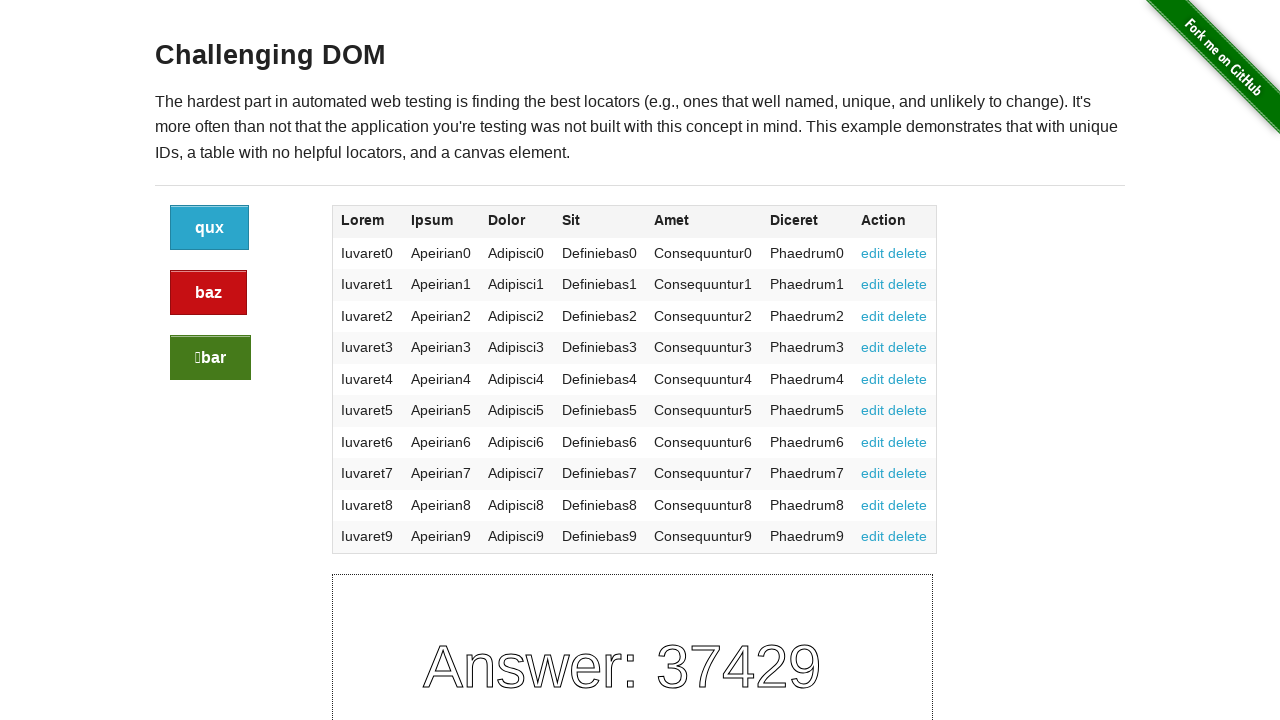

Retrieved content from table row 3
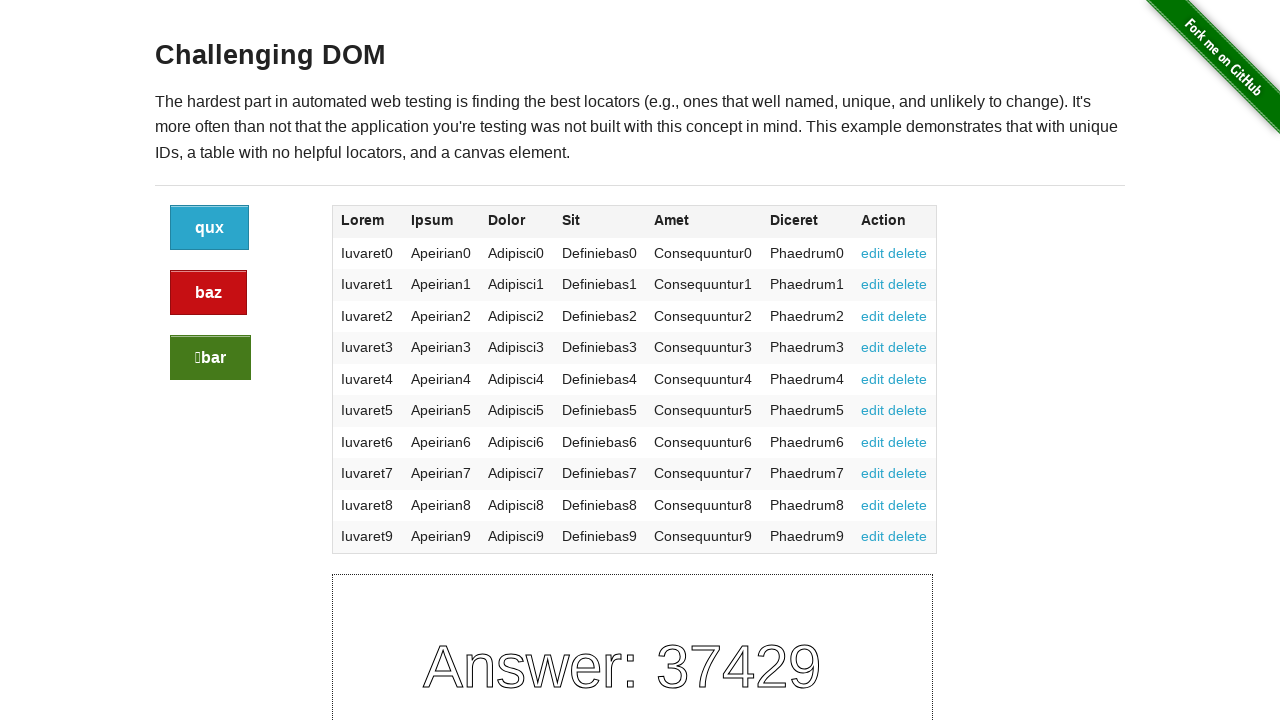

Retrieved content from table row 4
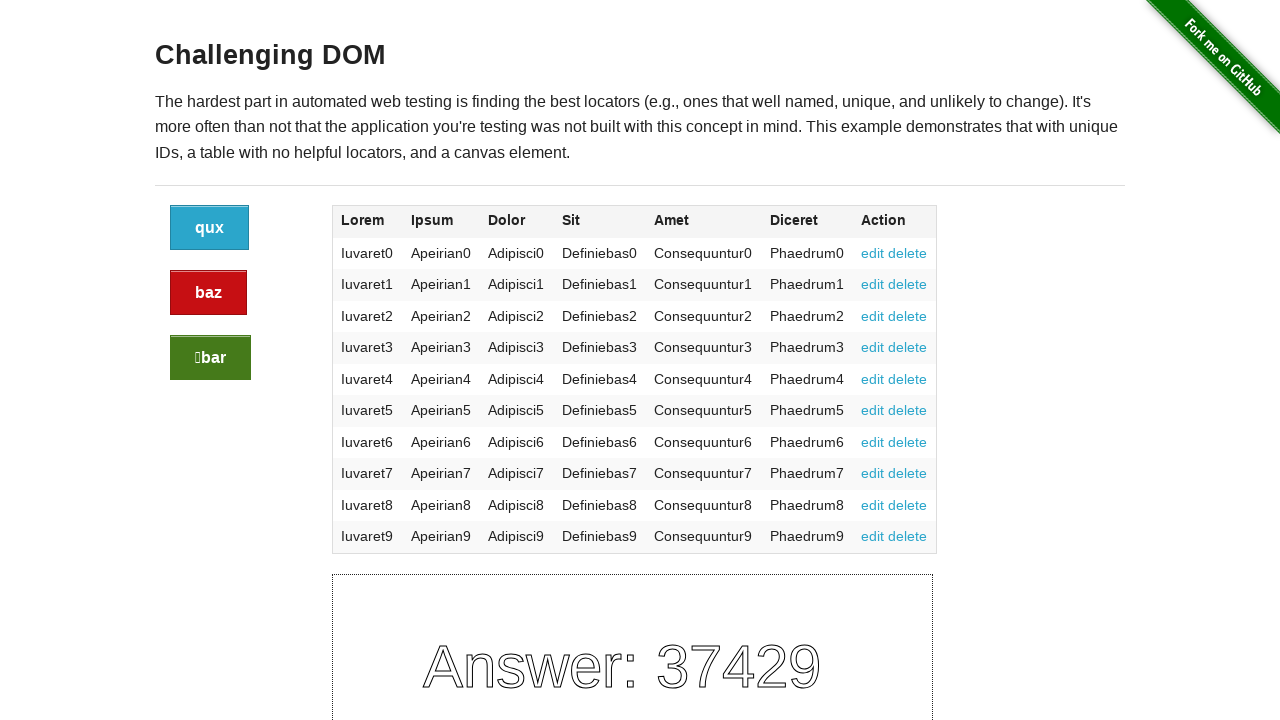

Retrieved content from table row 5
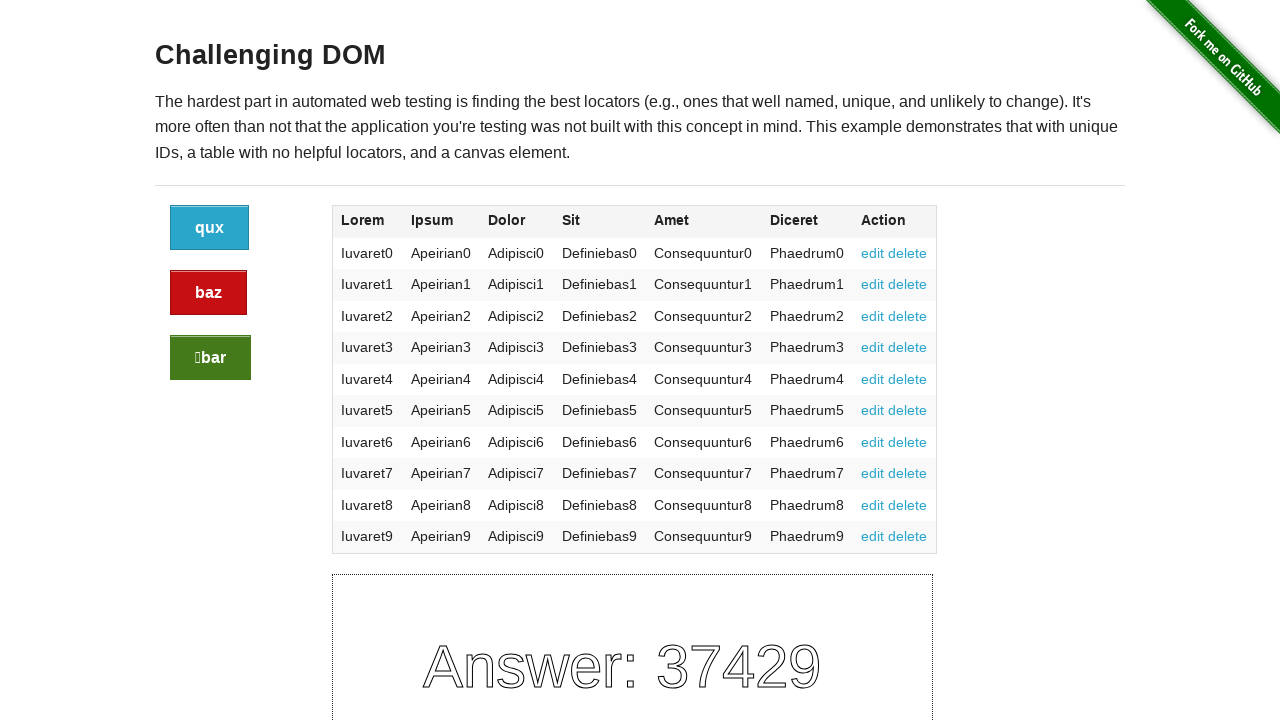

Retrieved content from table row 6
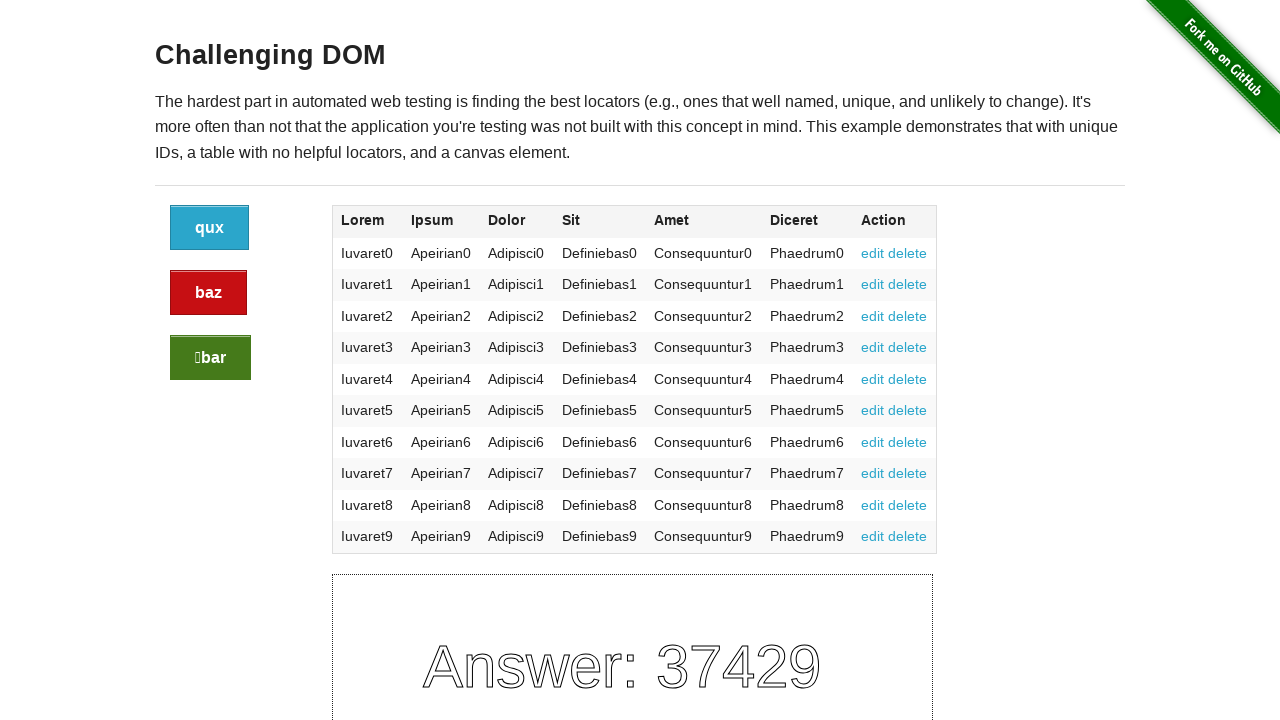

Retrieved content from table row 7
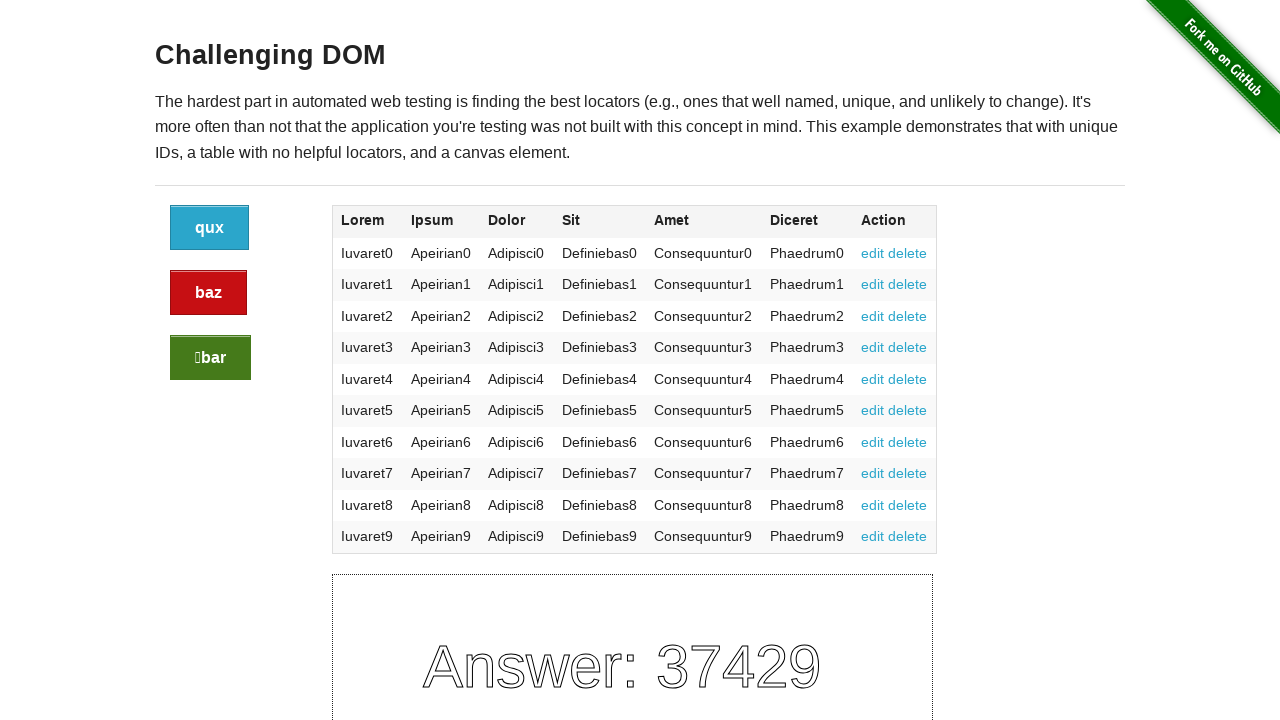

Retrieved content from table row 8
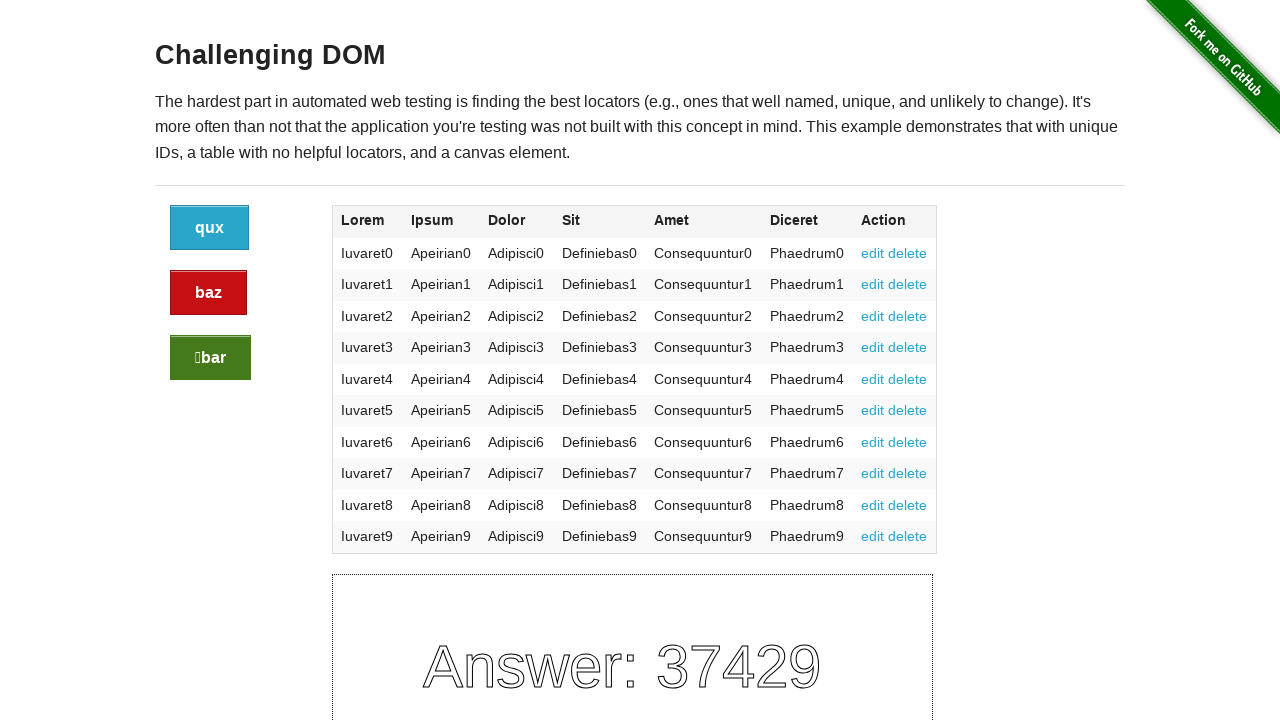

Retrieved content from table row 9
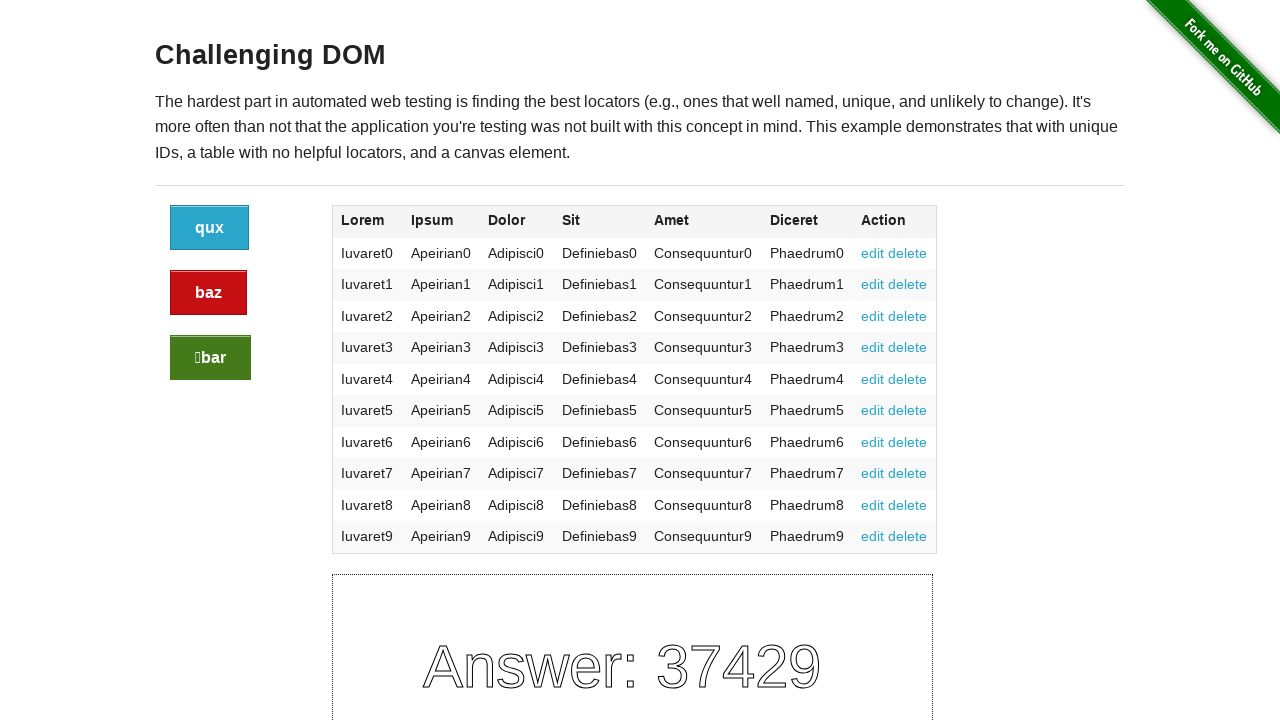

Retrieved content from table row 10
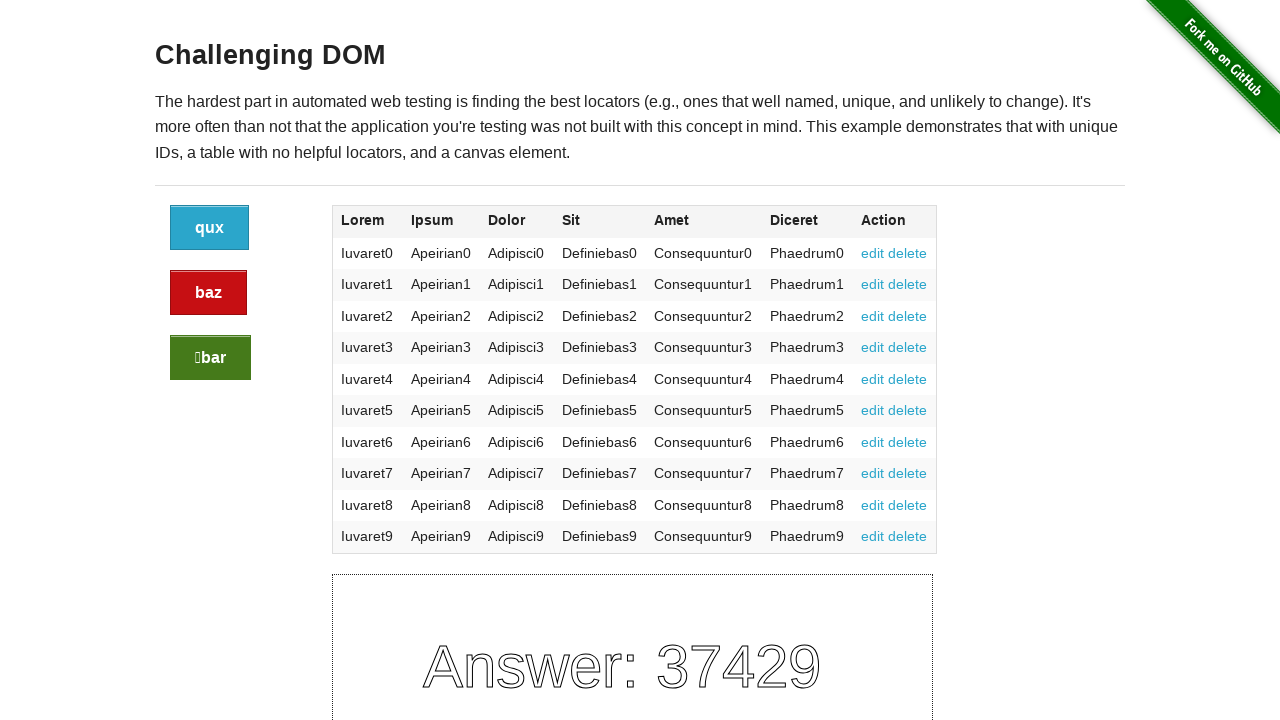

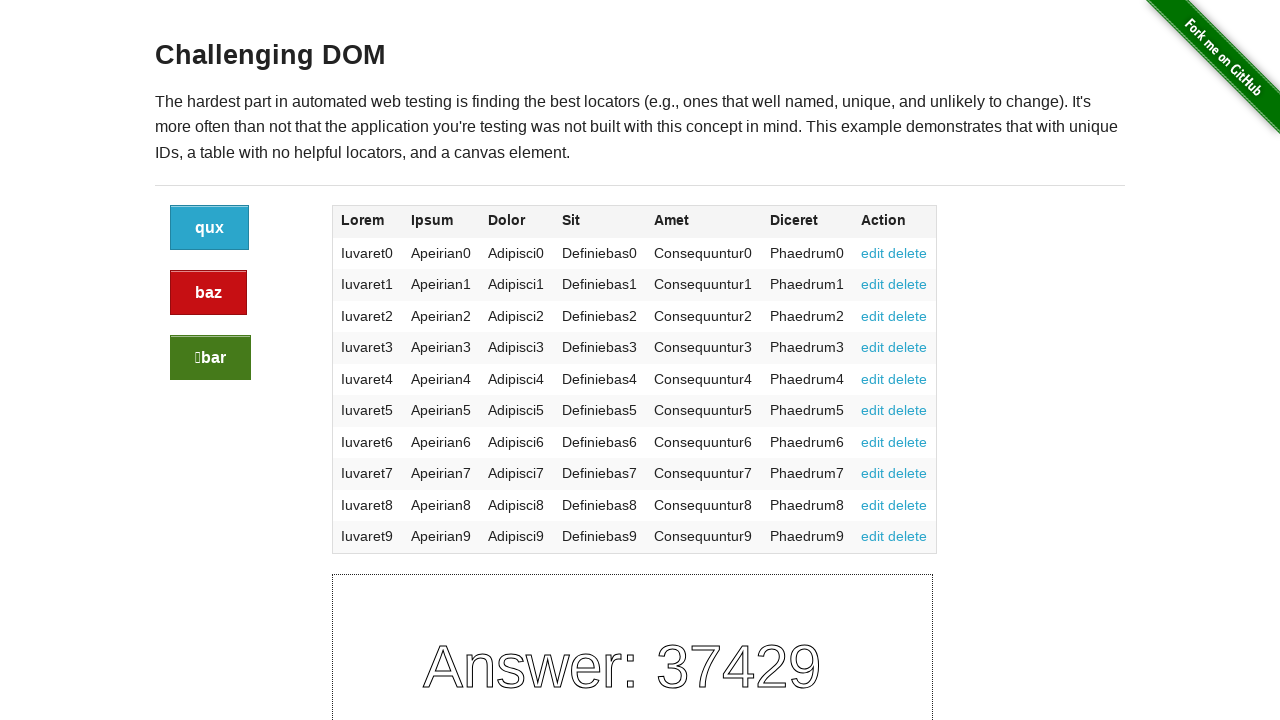